Tests dynamic dropdown/autocomplete by typing partial text and selecting from suggestions

Starting URL: https://rahulshettyacademy.com/AutomationPractice/

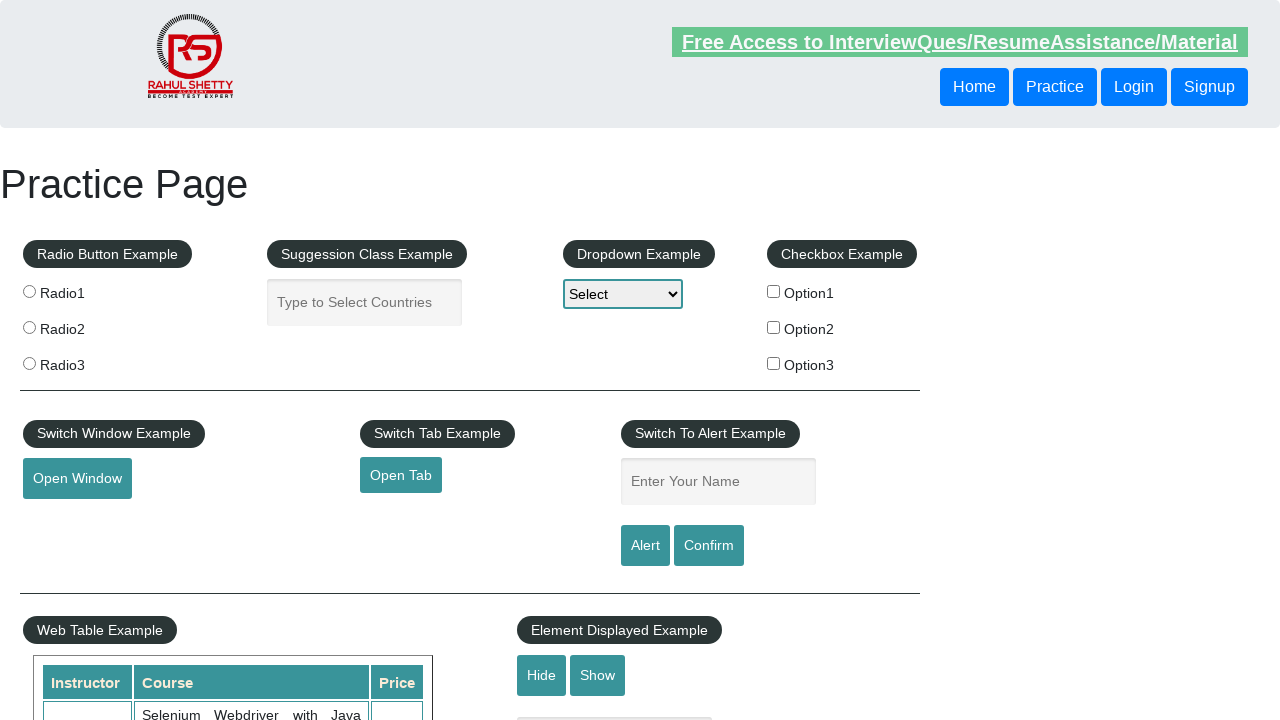

Typed 'Ind' in autocomplete field to search for countries on #autocomplete
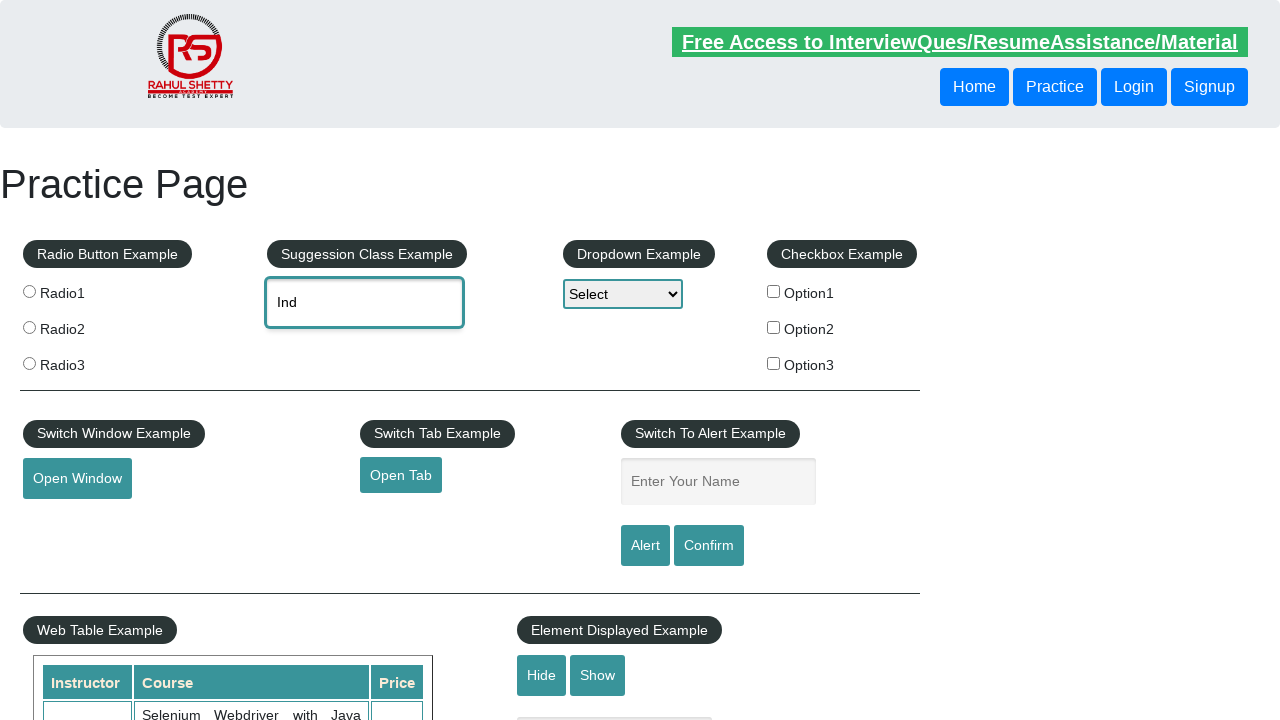

Dropdown suggestions loaded
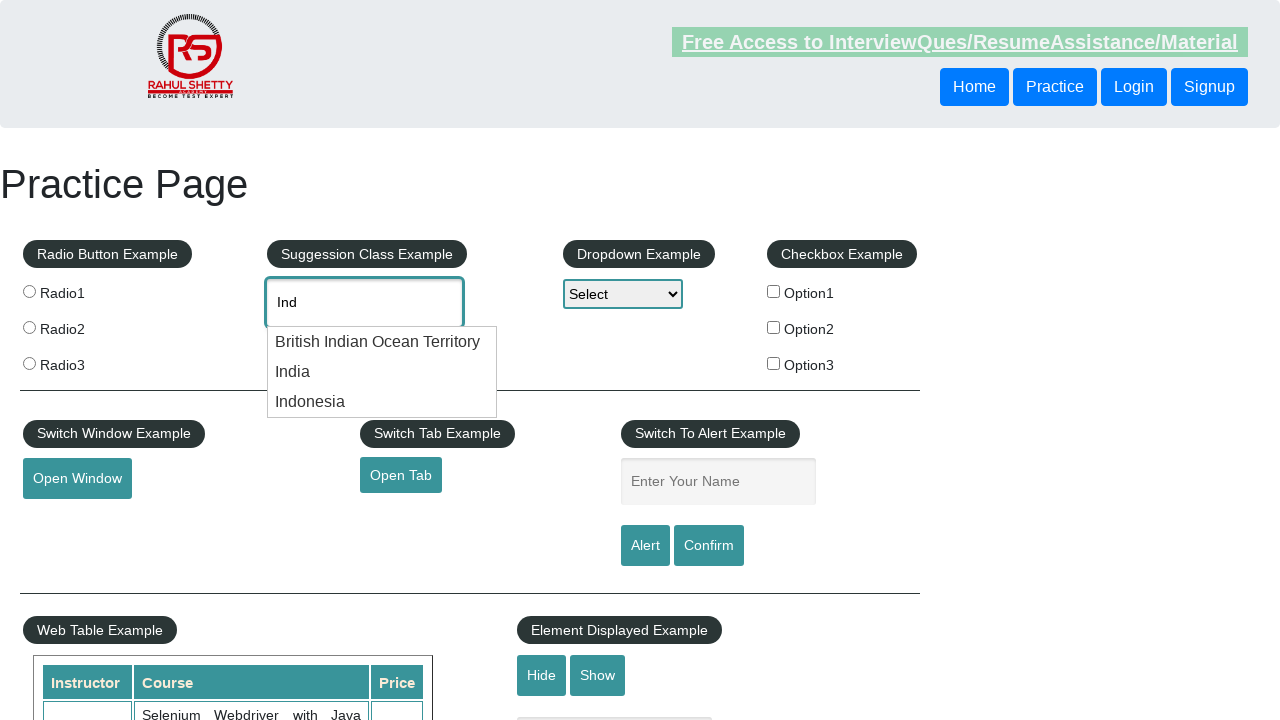

Selected 'India' from dropdown suggestions at (382, 372) on li.ui-menu-item >> nth=1
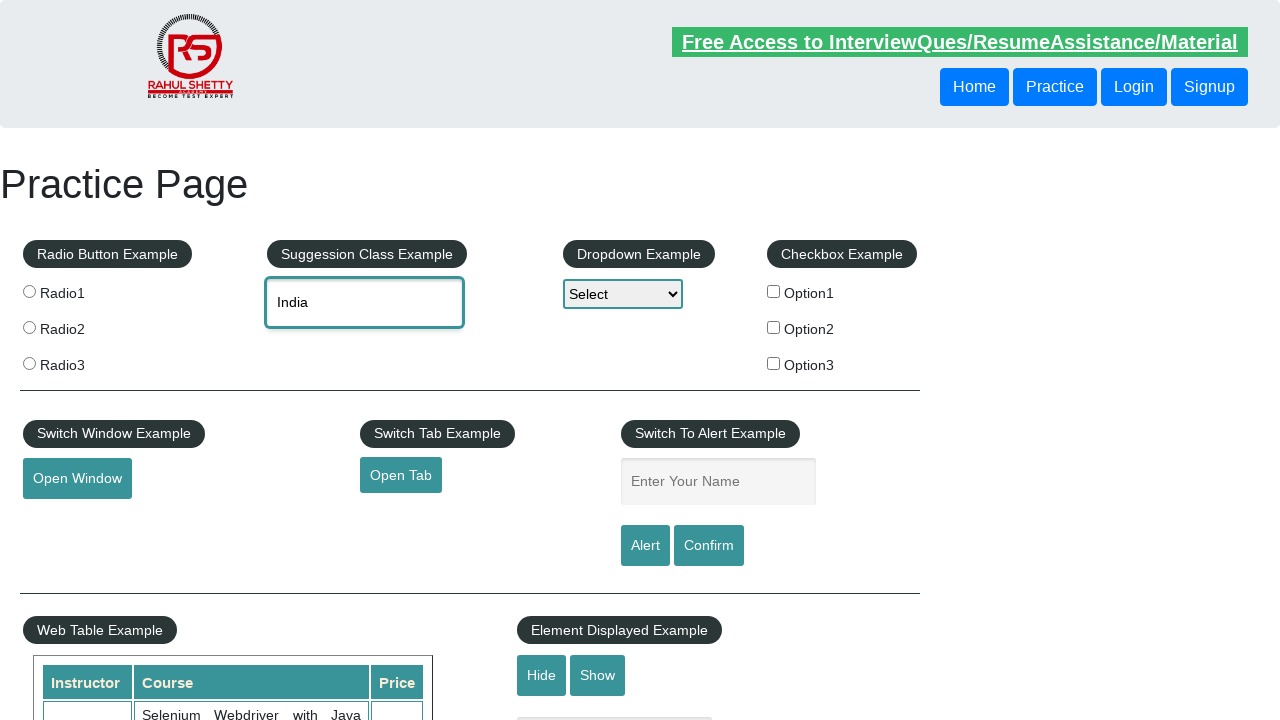

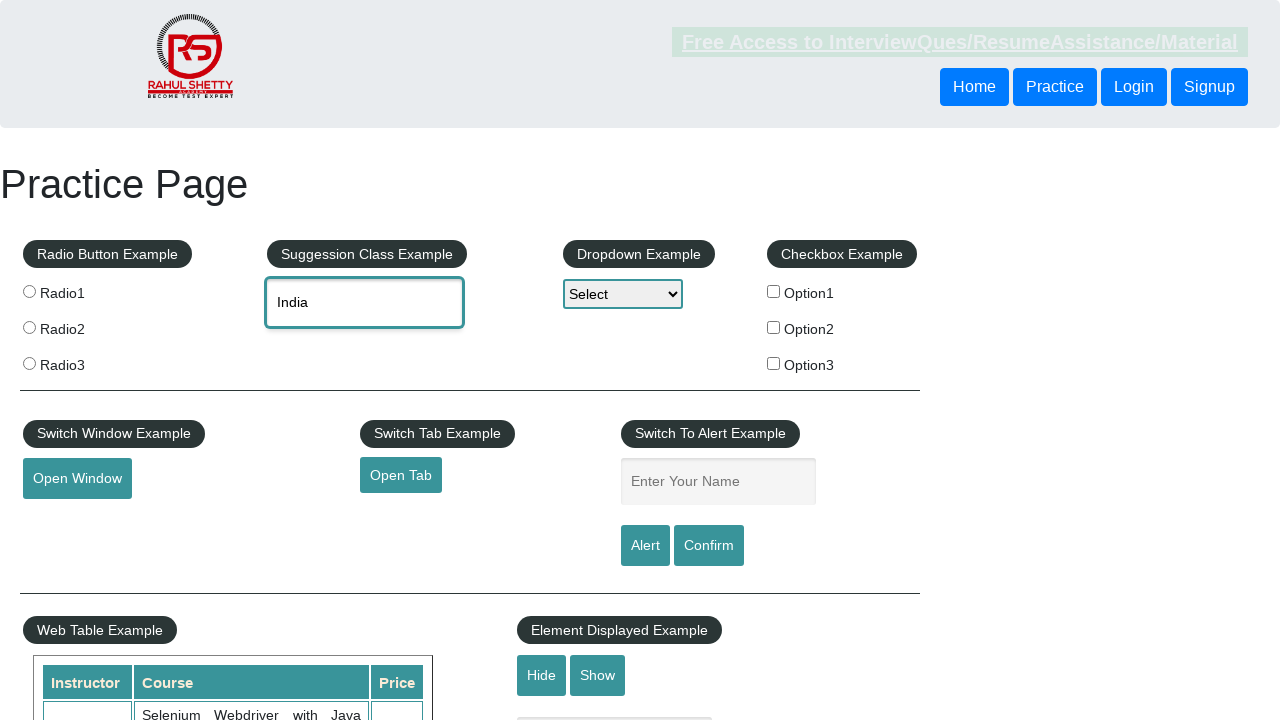